Tests an AJAX form by entering text in an input field, clicking a button, submitting the form, and verifying the response text updates correctly

Starting URL: https://www.selenium.dev/selenium/web/ajaxy_page.html

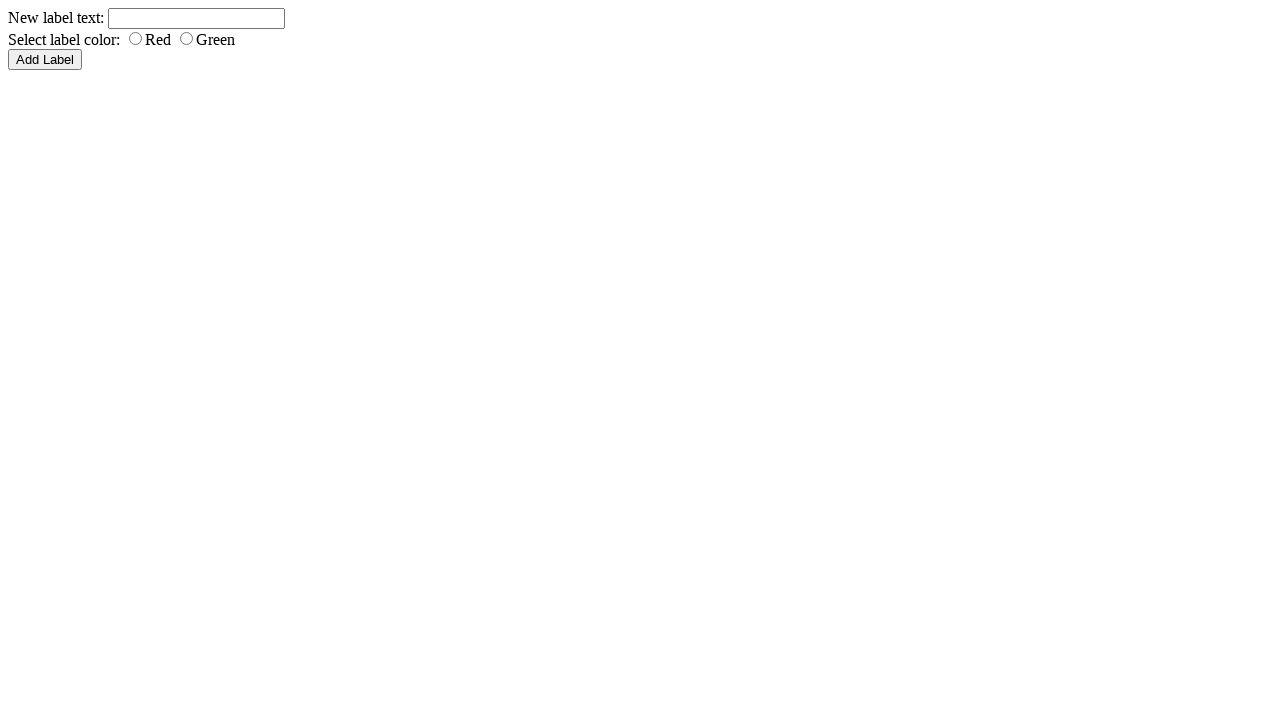

Navigated to AJAX test page
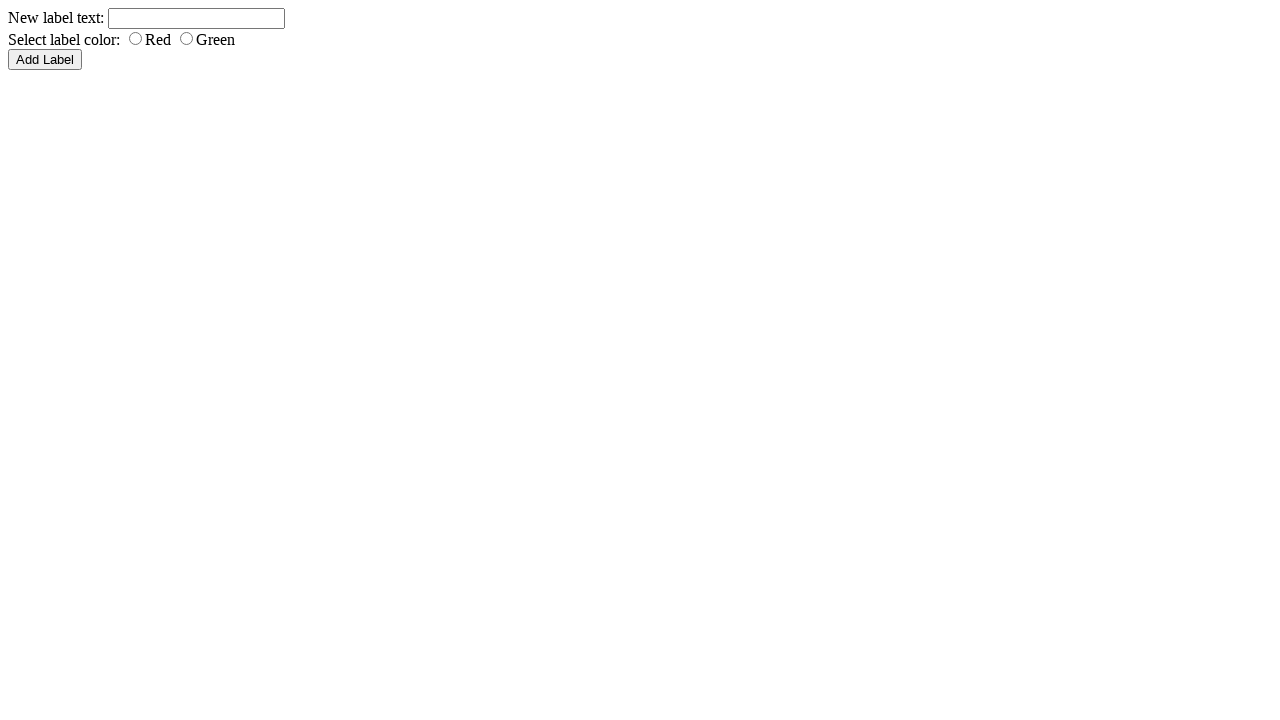

Filled input field with 'Selenium' on input[name='typer']
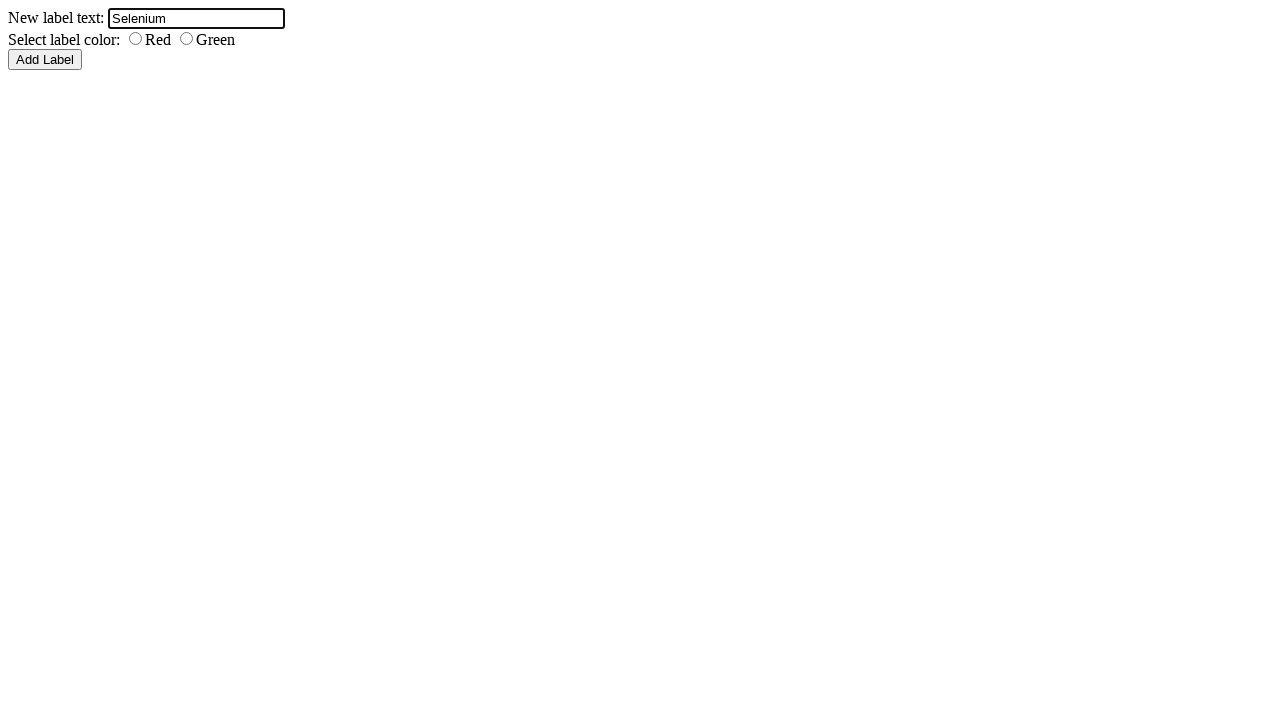

Clicked the green button at (186, 38) on #green
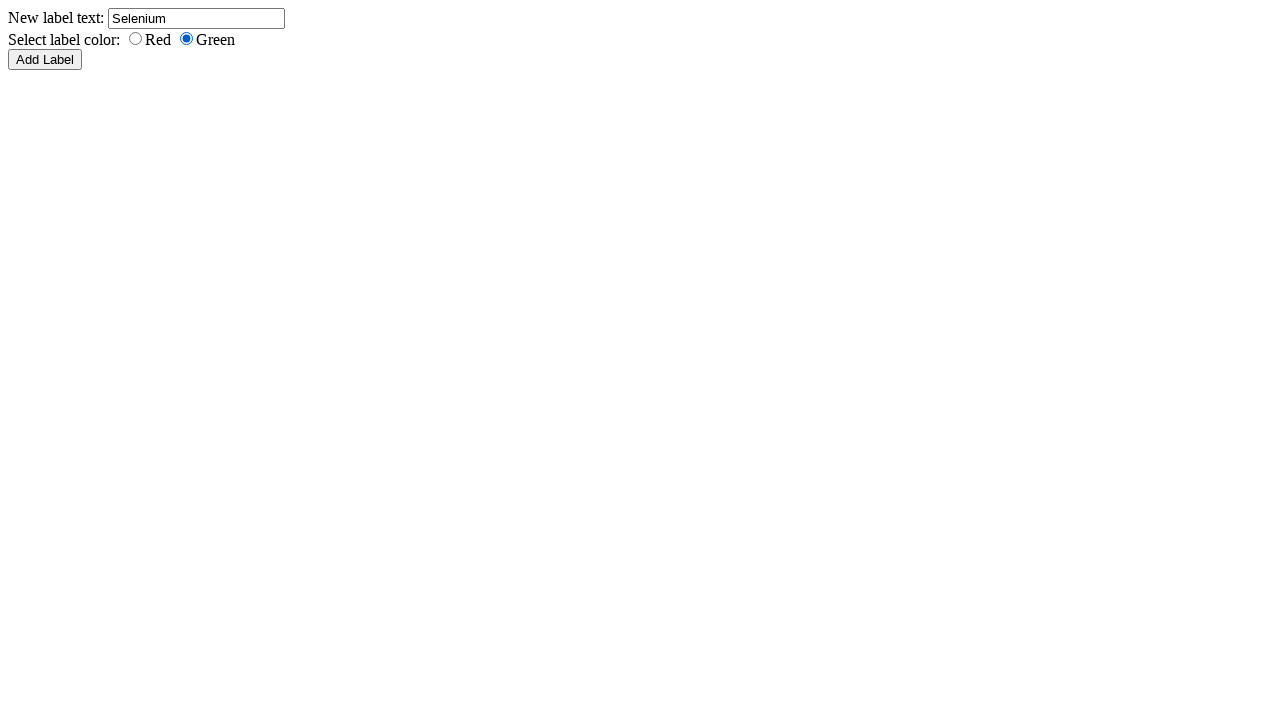

Clicked the submit button to send AJAX request at (45, 60) on input[name='submit']
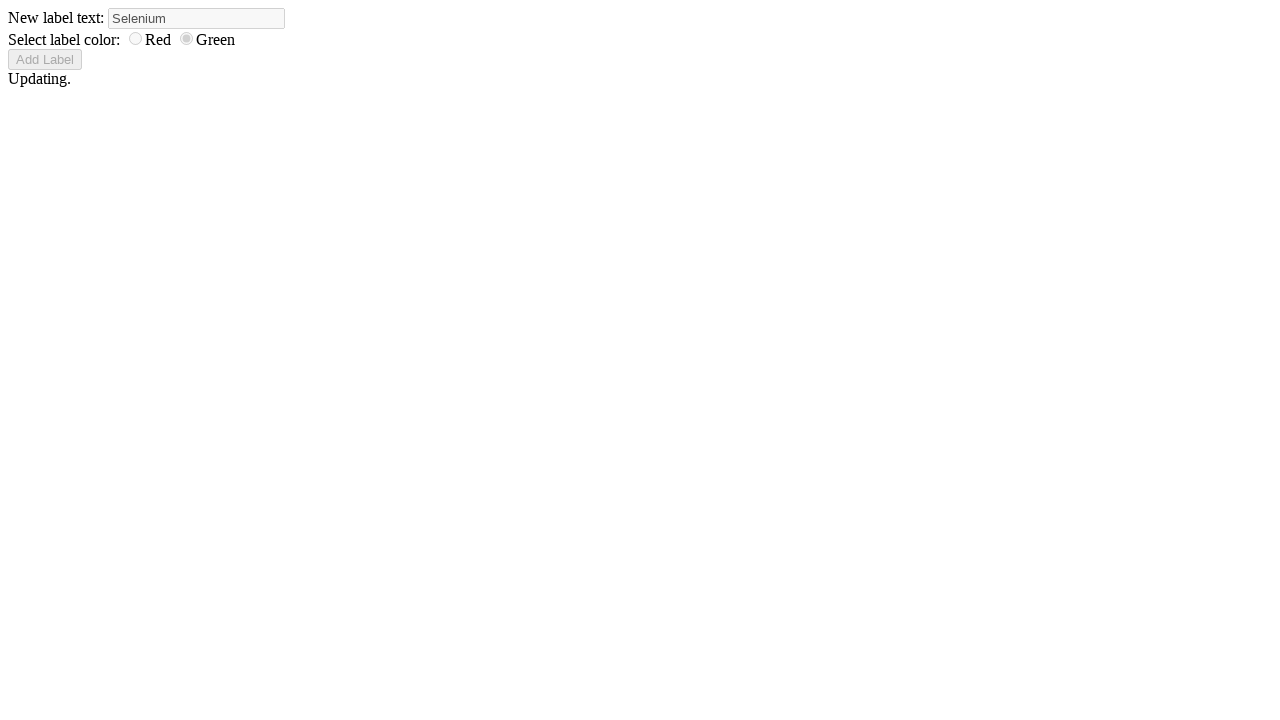

AJAX response element appeared
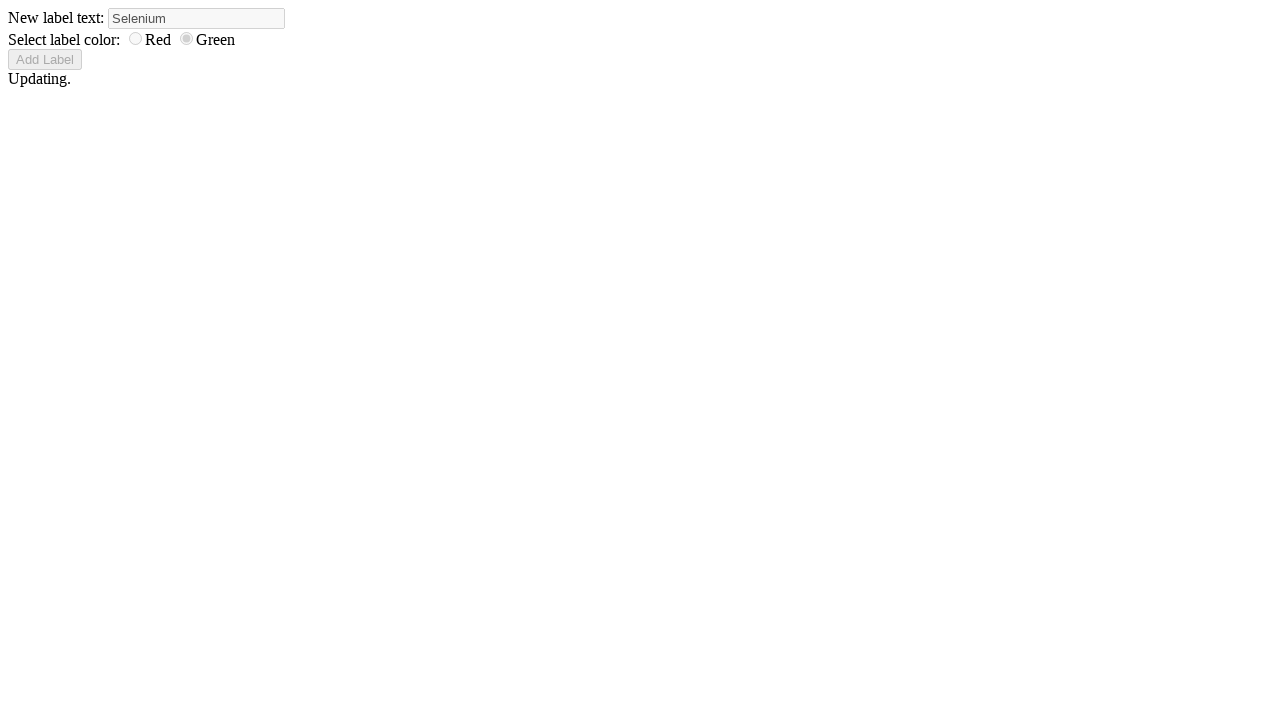

Response text updated to 'Done!' confirming successful AJAX submission
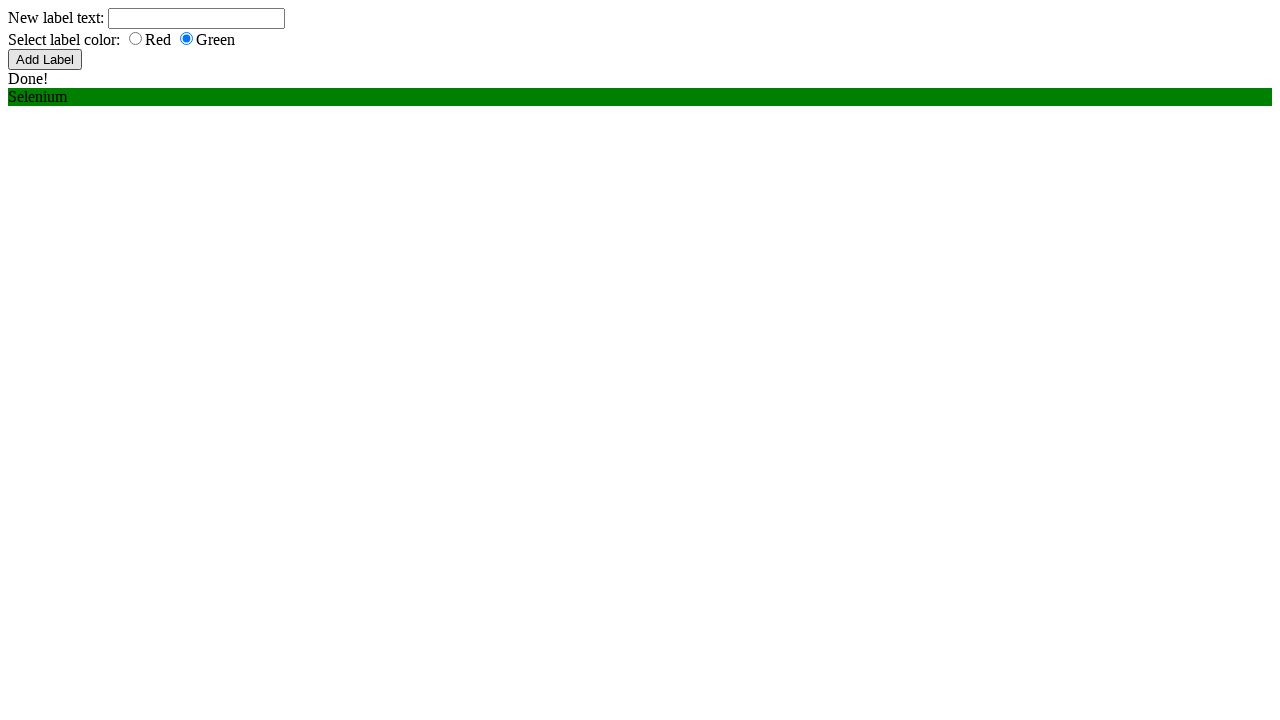

Label element verified to be displayed
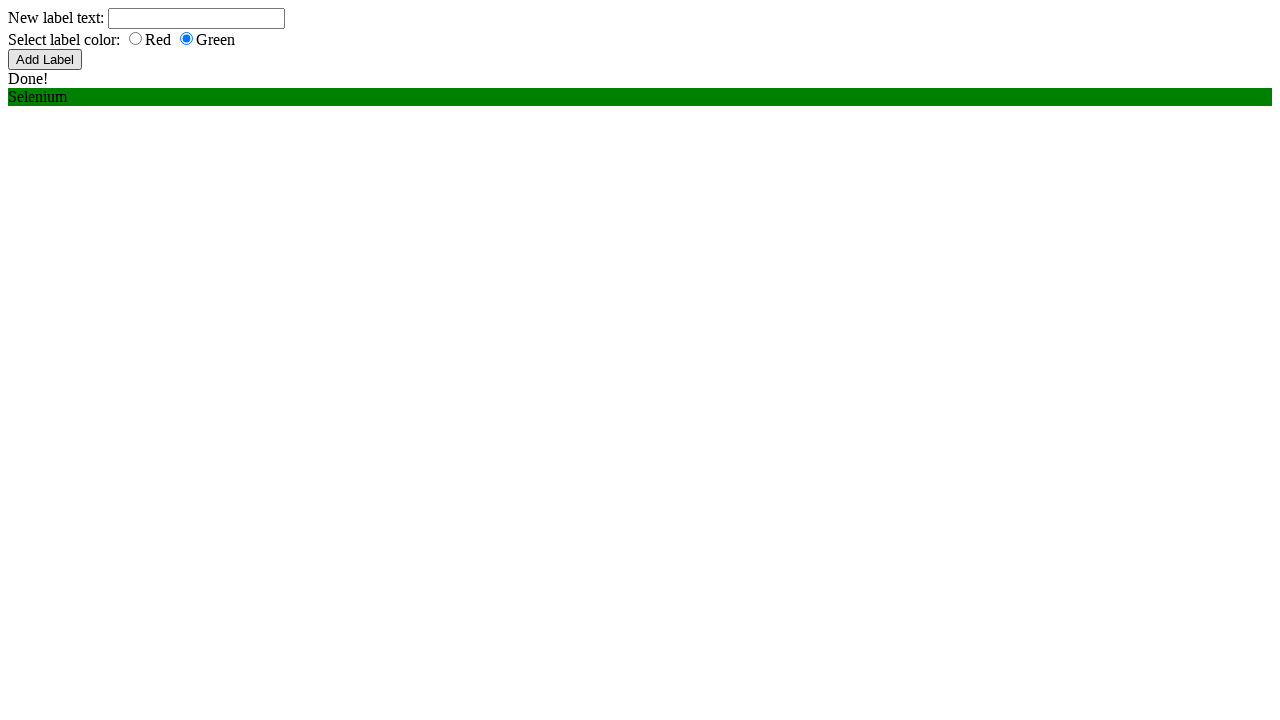

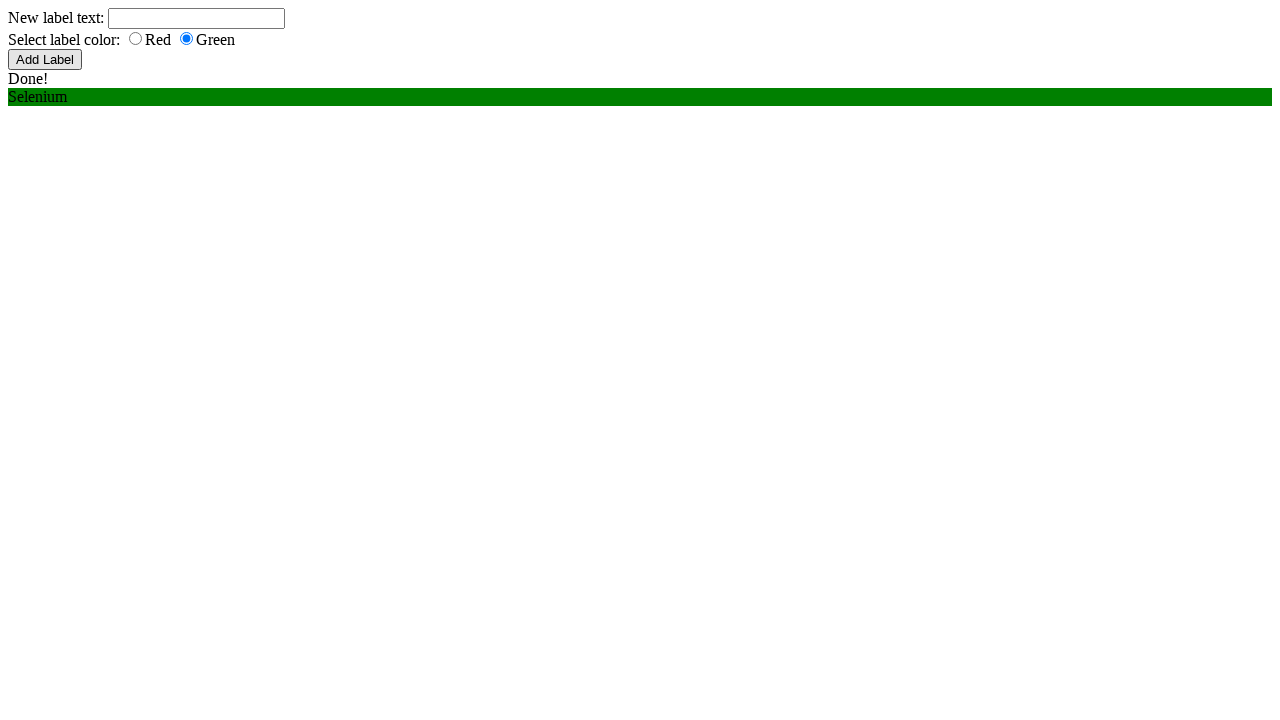